Tests JavaScript confirm alert handling by clicking the confirm button and dismissing the alert

Starting URL: http://the-internet.herokuapp.com/javascript_alerts

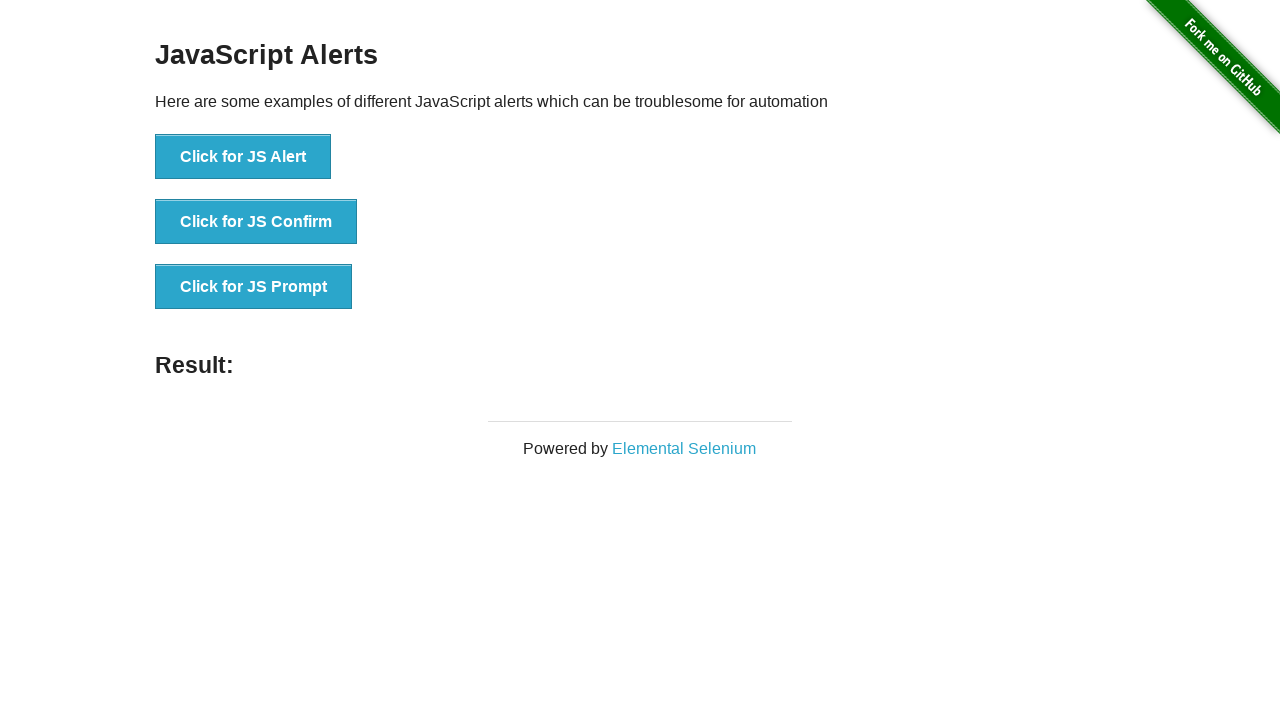

Clicked button to trigger JavaScript confirm dialog at (256, 222) on button[onclick='jsConfirm()']
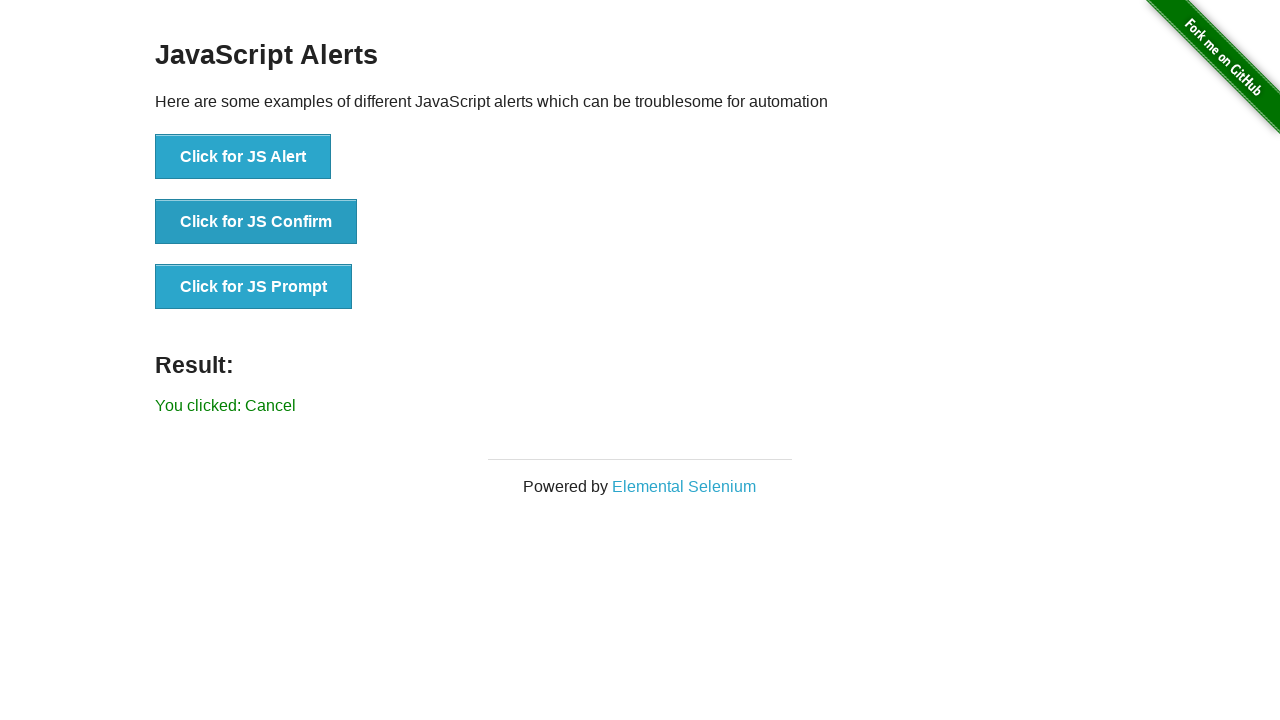

Set up dialog handler to dismiss the confirm alert
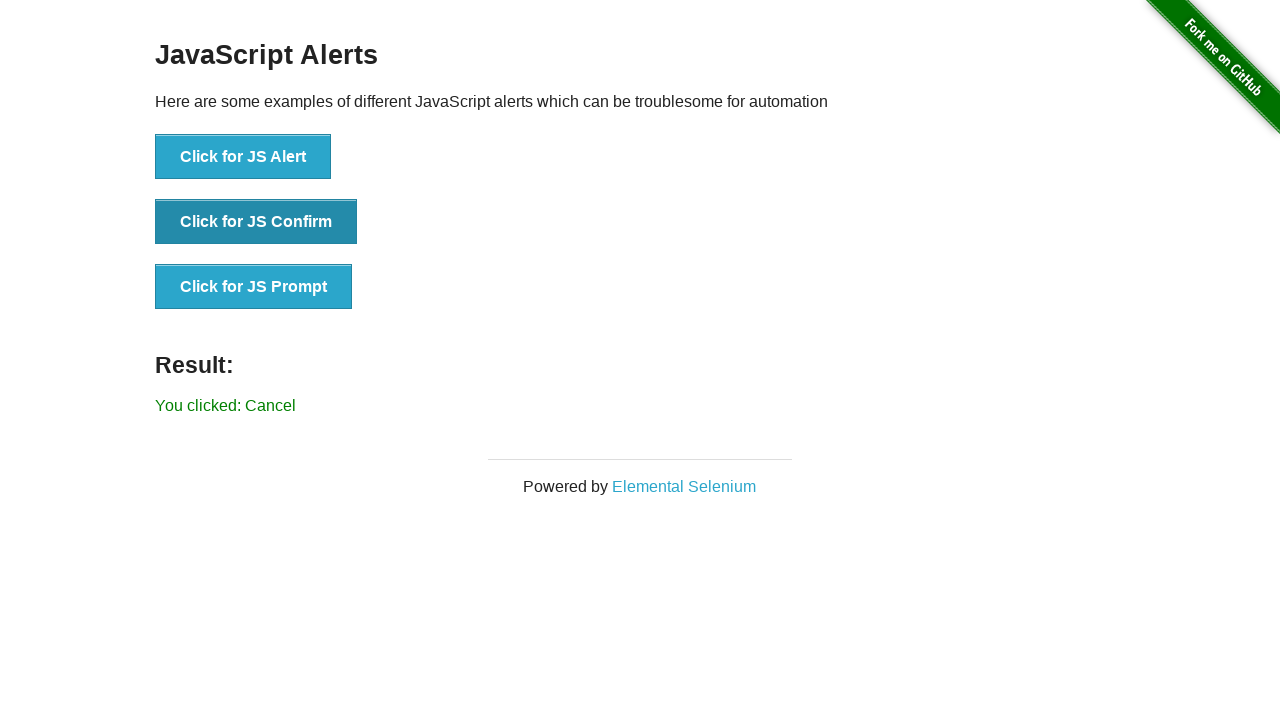

Result message displayed after dismissing confirm dialog
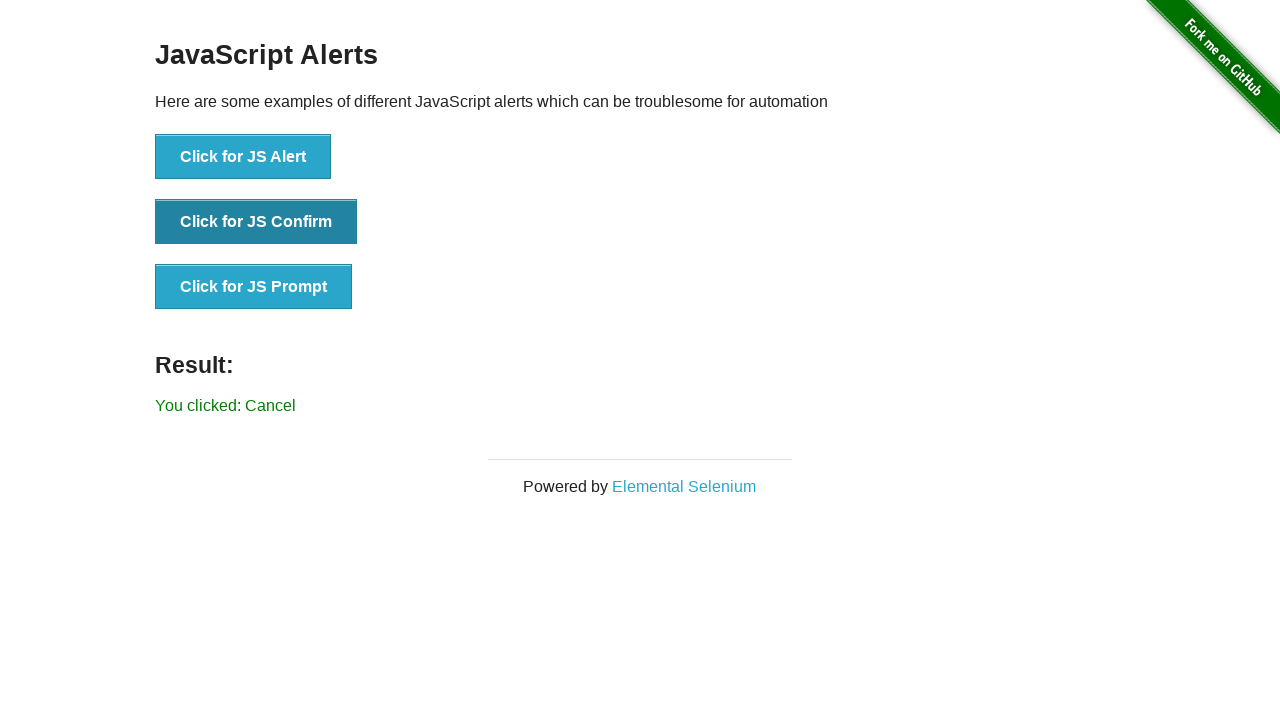

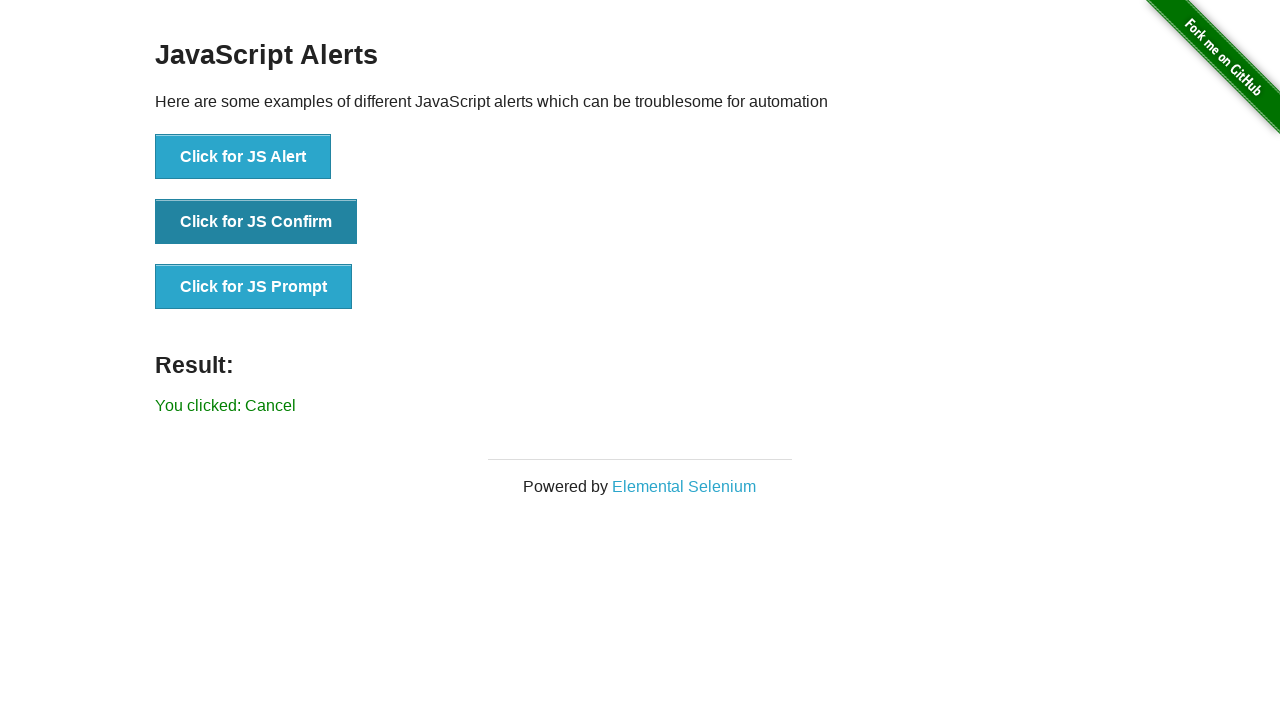